Navigates to the Playwright documentation site, clicks the "Get started" link, and verifies the Installation heading is visible

Starting URL: https://playwright.dev/

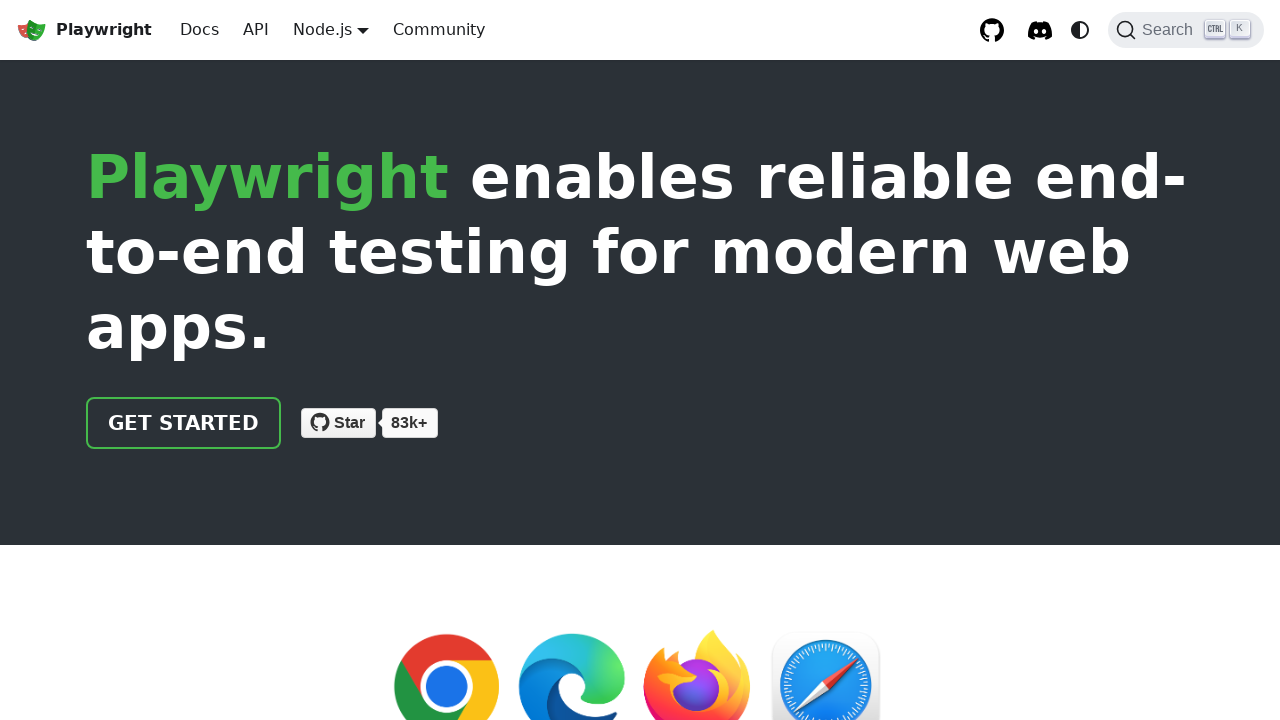

Clicked the 'Get started' link on Playwright documentation site at (184, 423) on internal:role=link[name="Get started"i]
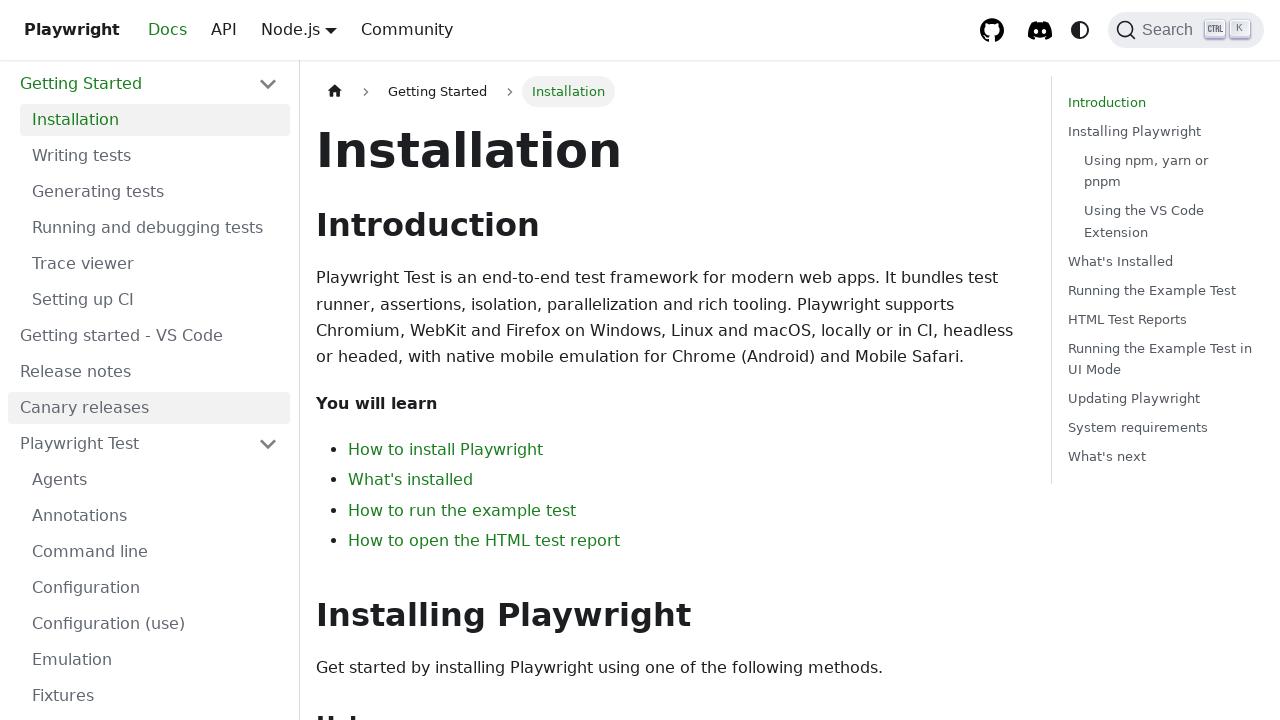

Installation heading became visible, confirming navigation to Get started page
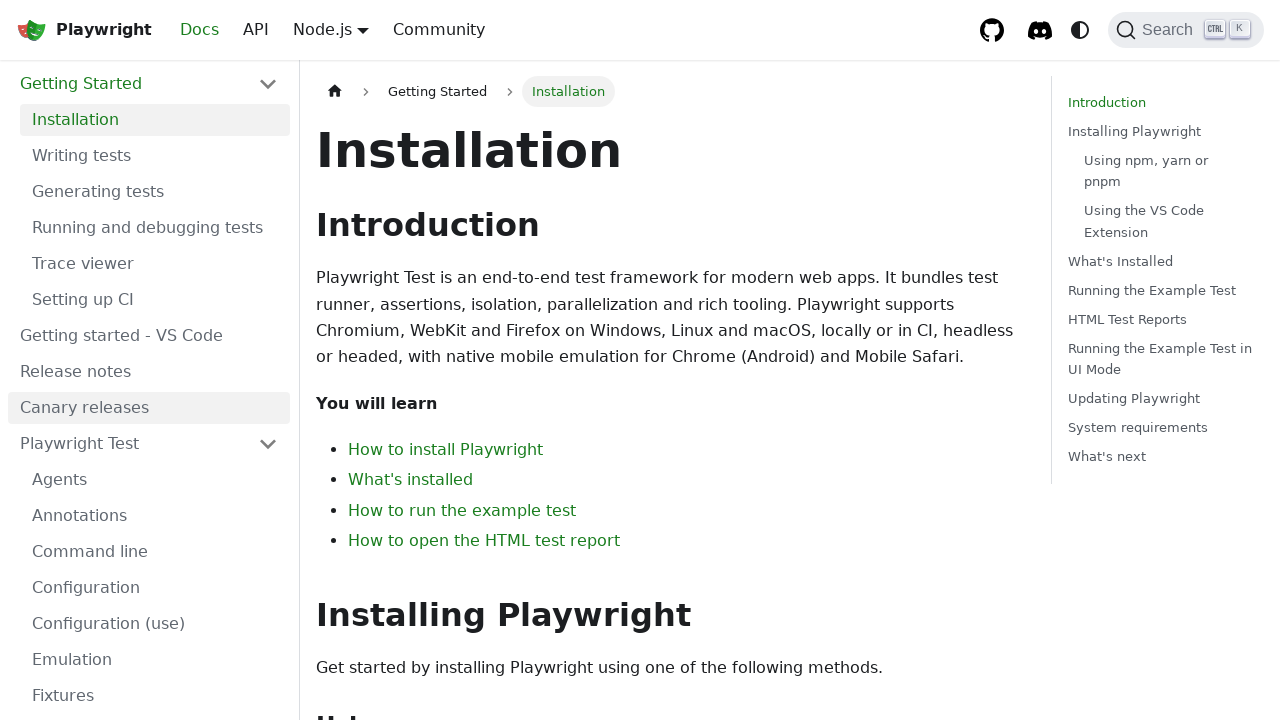

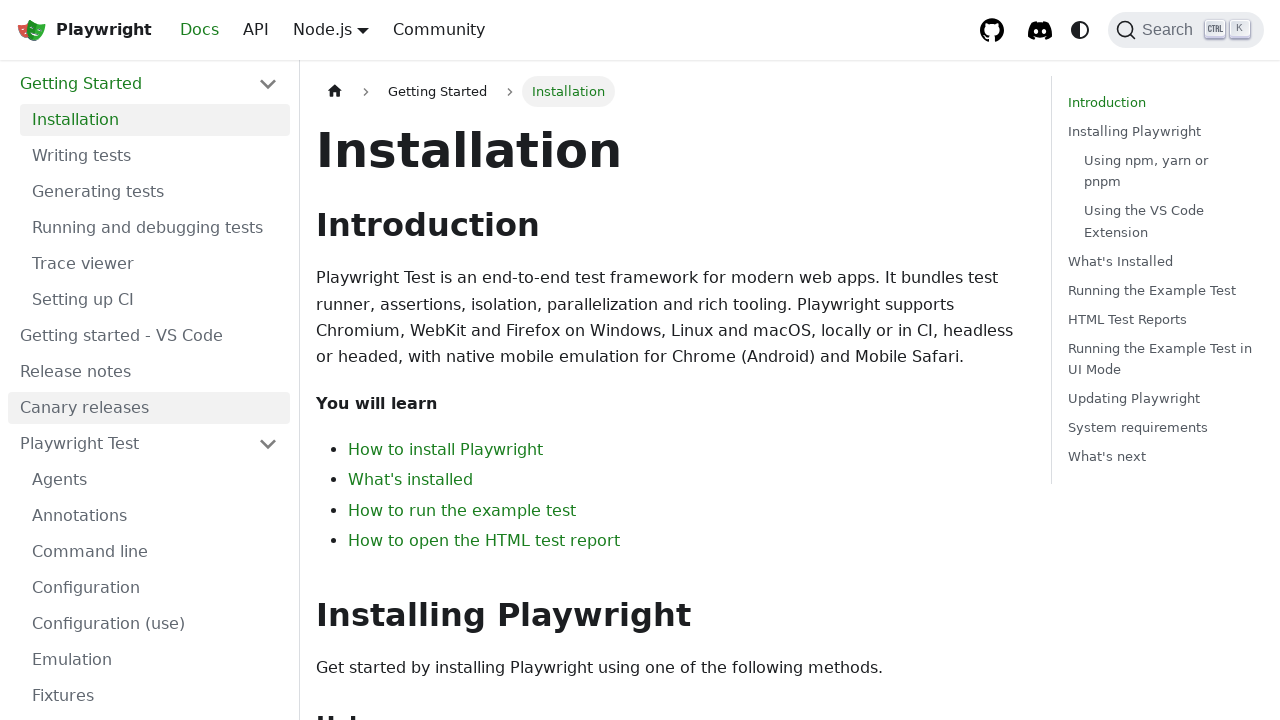